Tests slider manipulation by dragging slider handles to adjust their positions

Starting URL: https://leafground.com/drag.xhtml

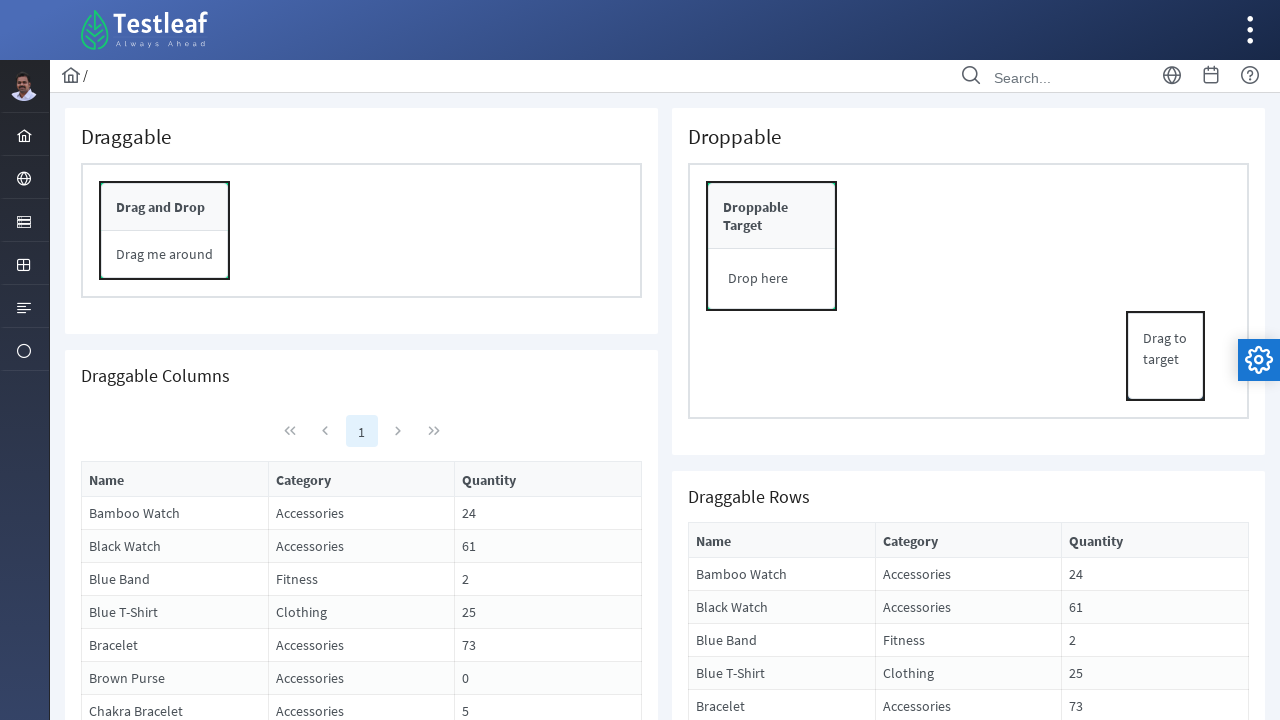

Scrolled to bottom of page to view sliders
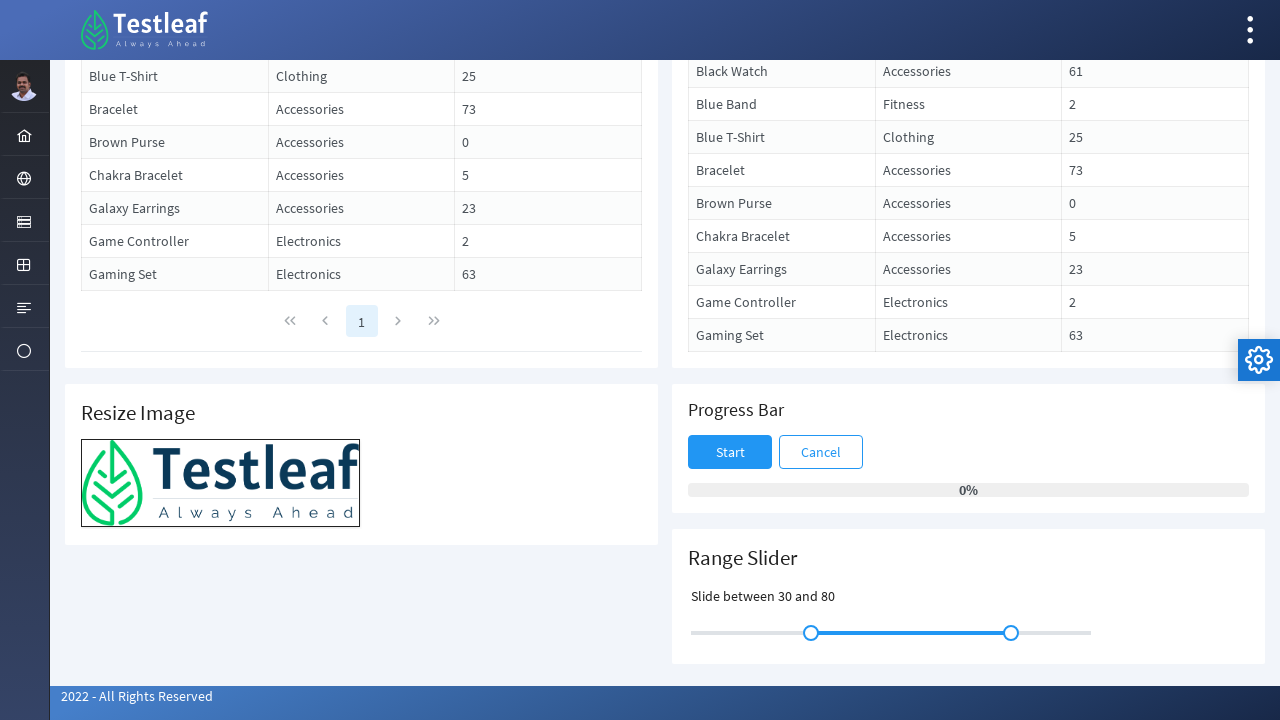

Located first slider handle
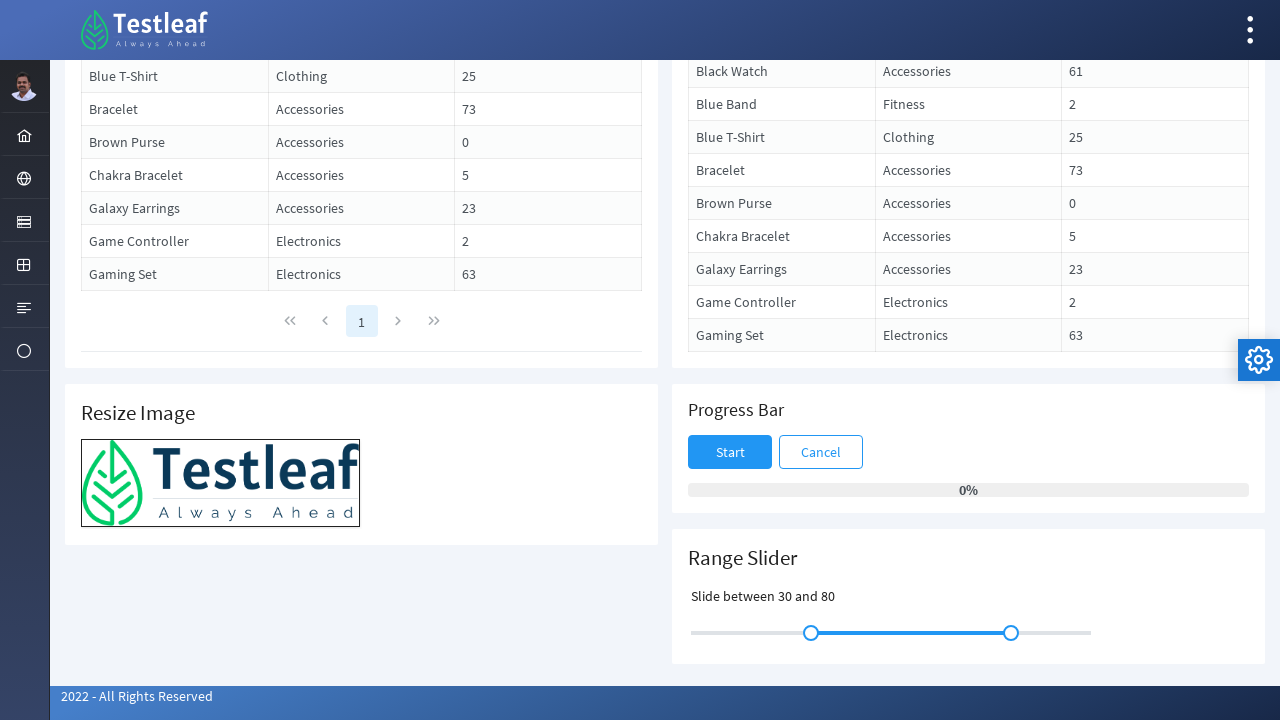

Retrieved bounding box of first slider handle
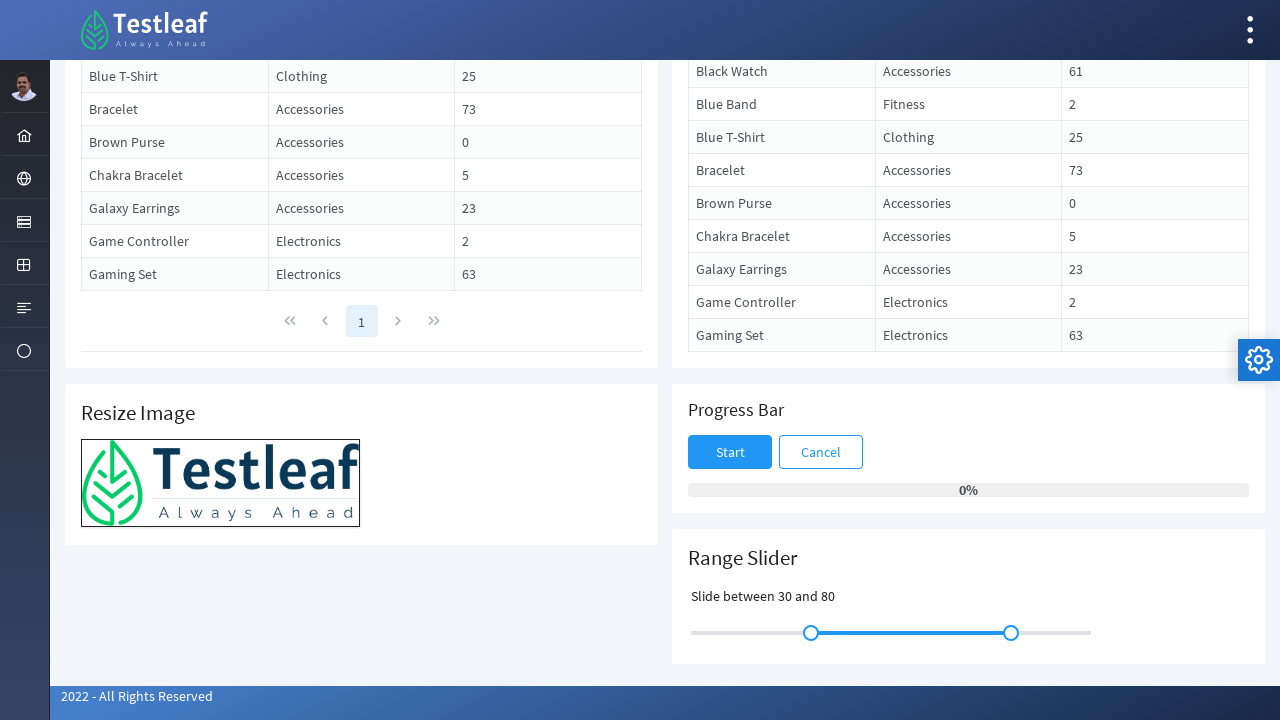

Moved mouse to center of first slider handle at (811, 633)
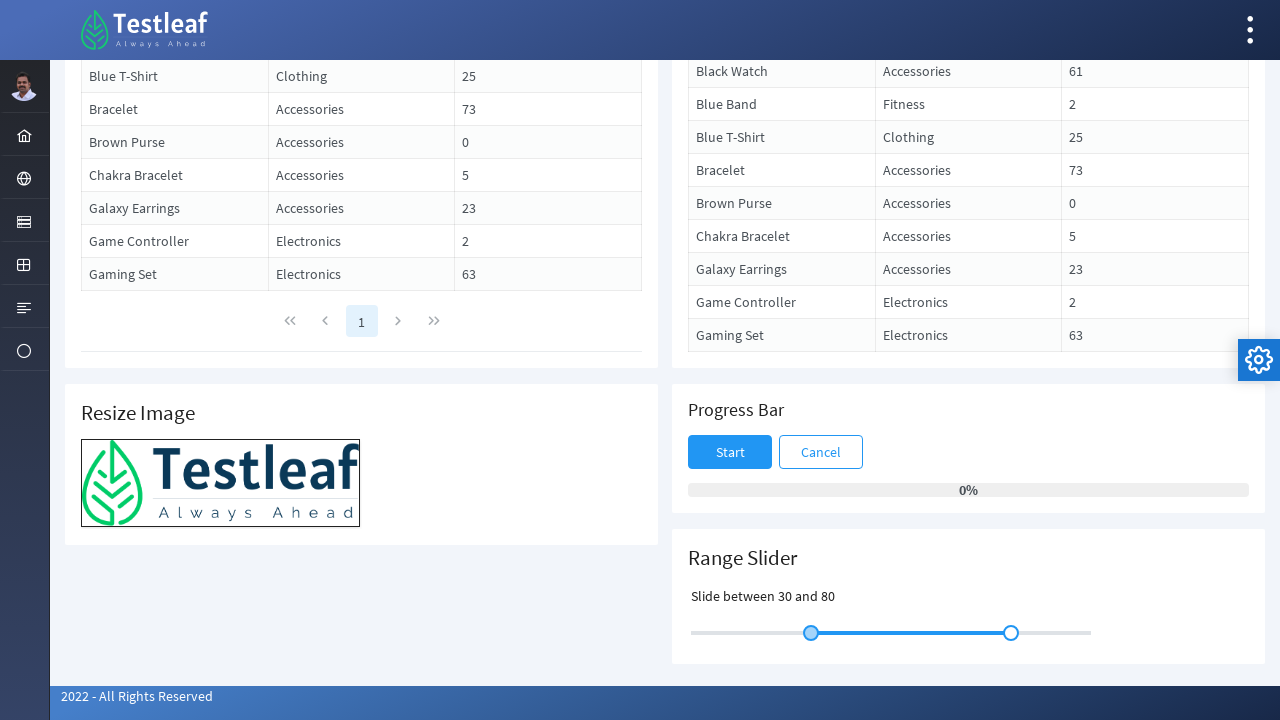

Pressed mouse button down on first slider handle at (811, 633)
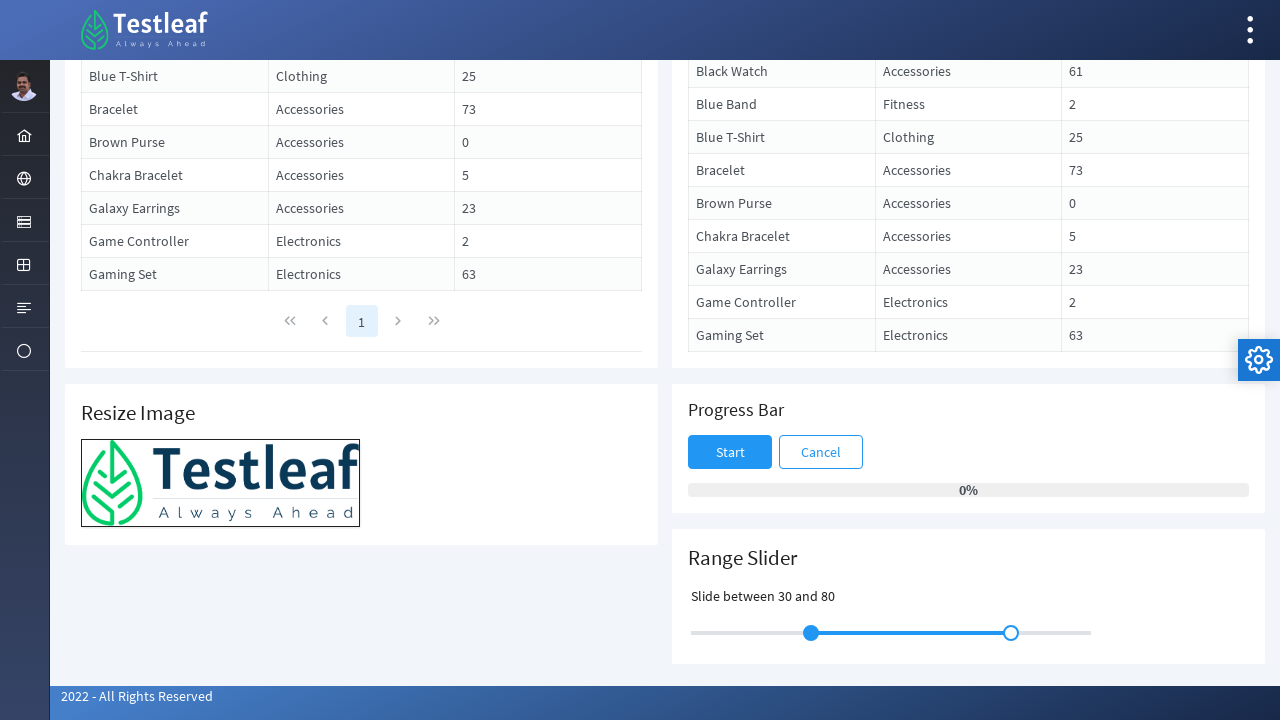

Dragged first slider handle 50 pixels to the left at (753, 633)
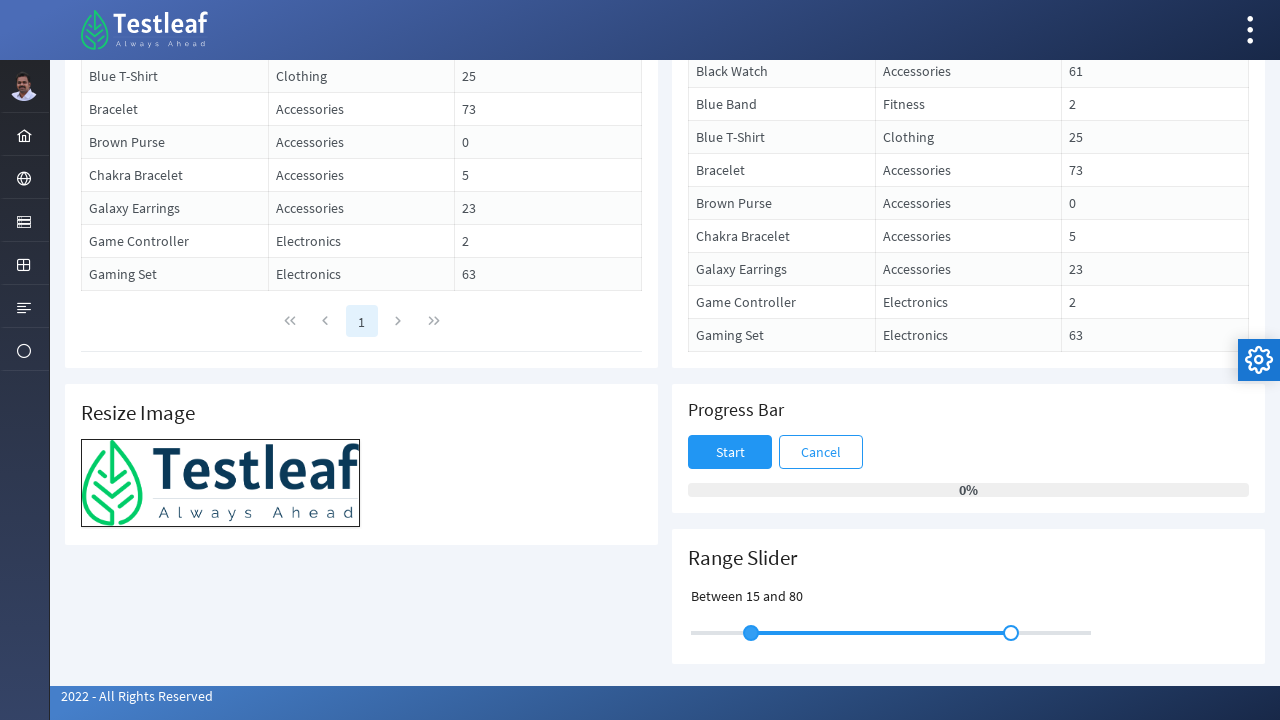

Released mouse button to drop first slider handle at (753, 633)
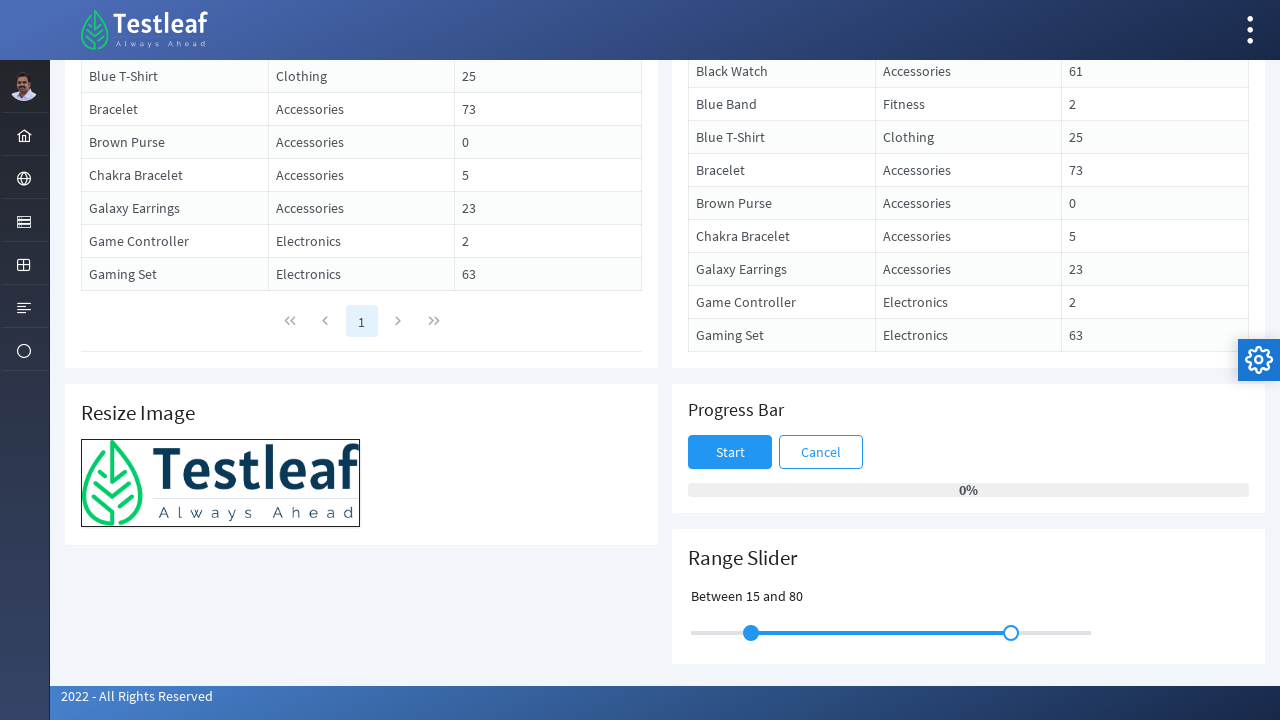

Located second slider handle
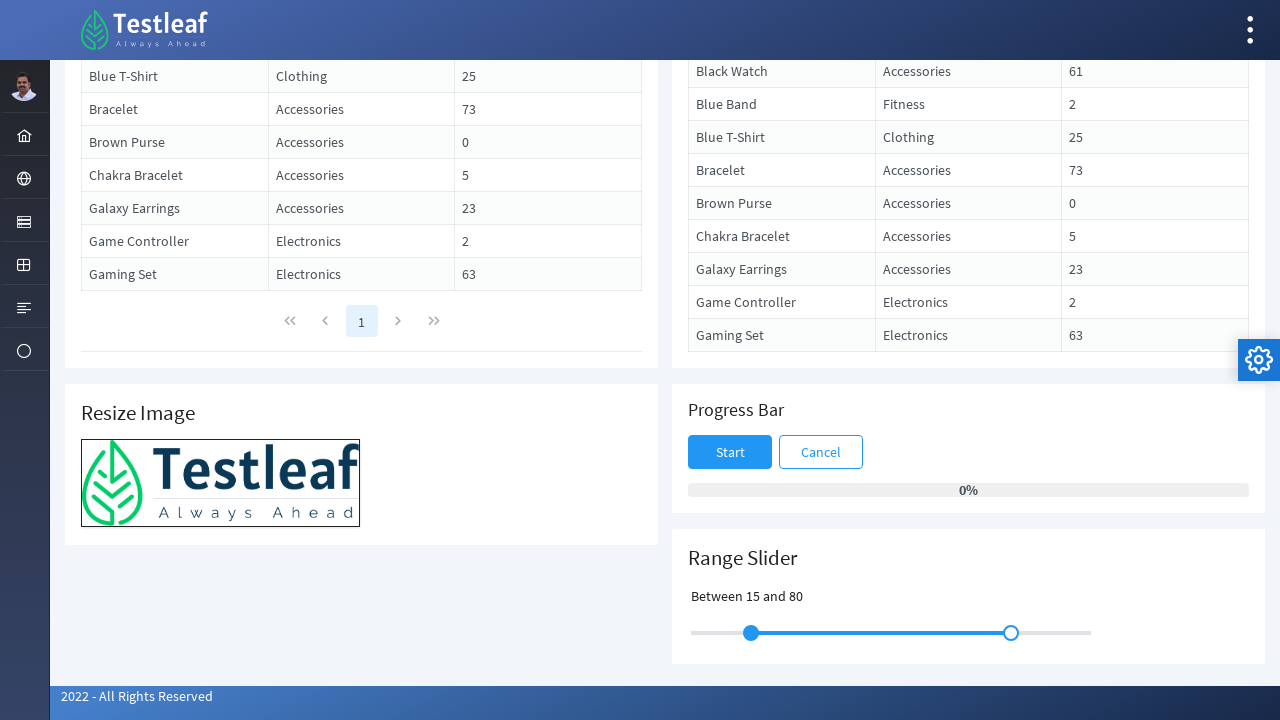

Retrieved bounding box of second slider handle
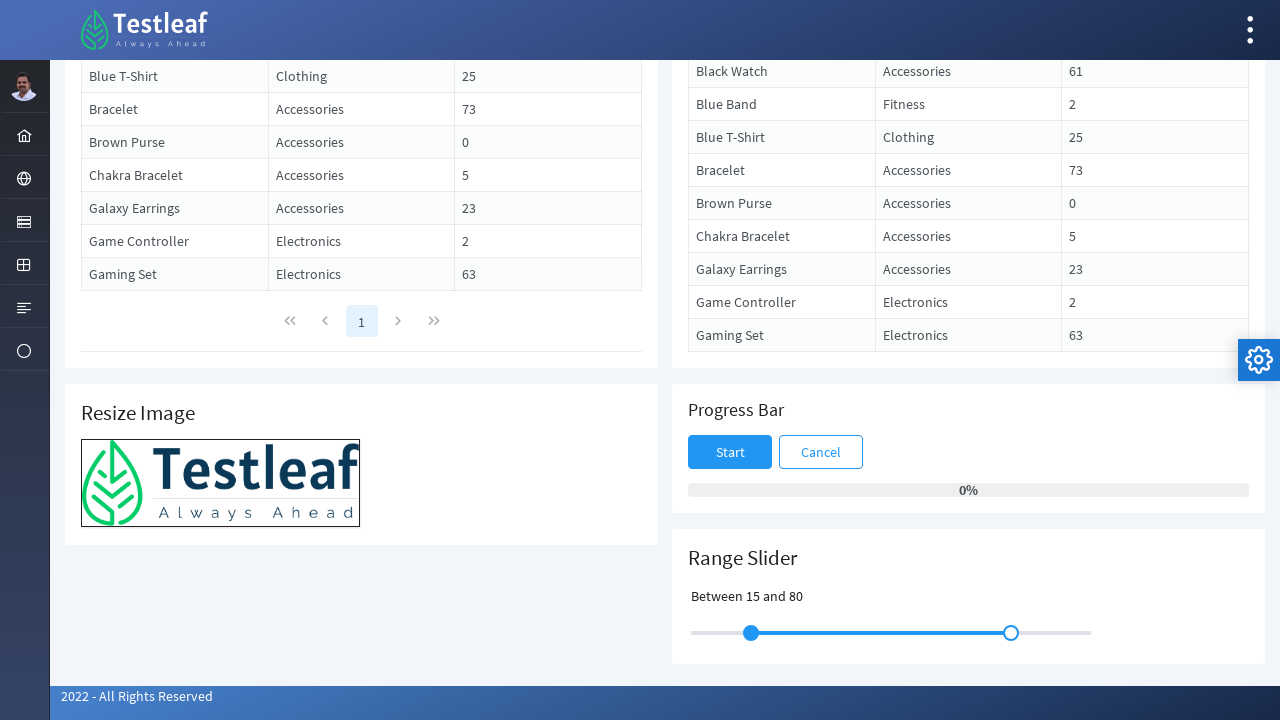

Moved mouse to center of second slider handle at (1011, 633)
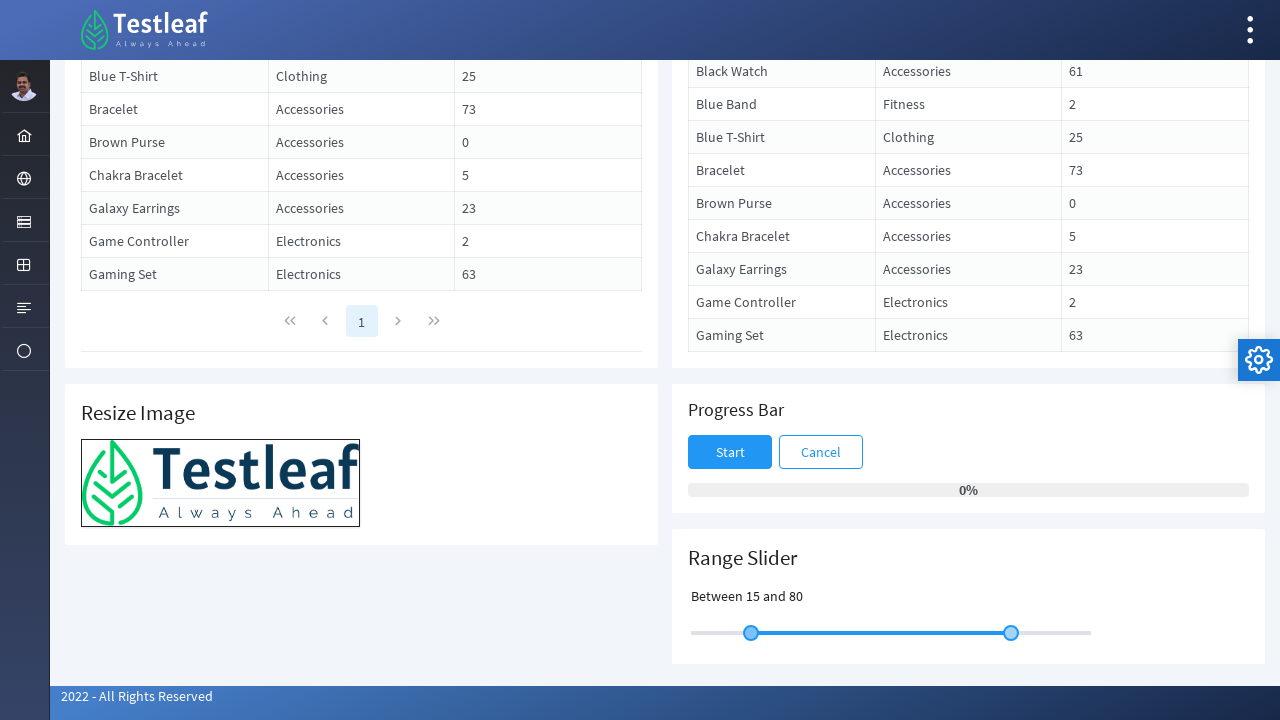

Pressed mouse button down on second slider handle at (1011, 633)
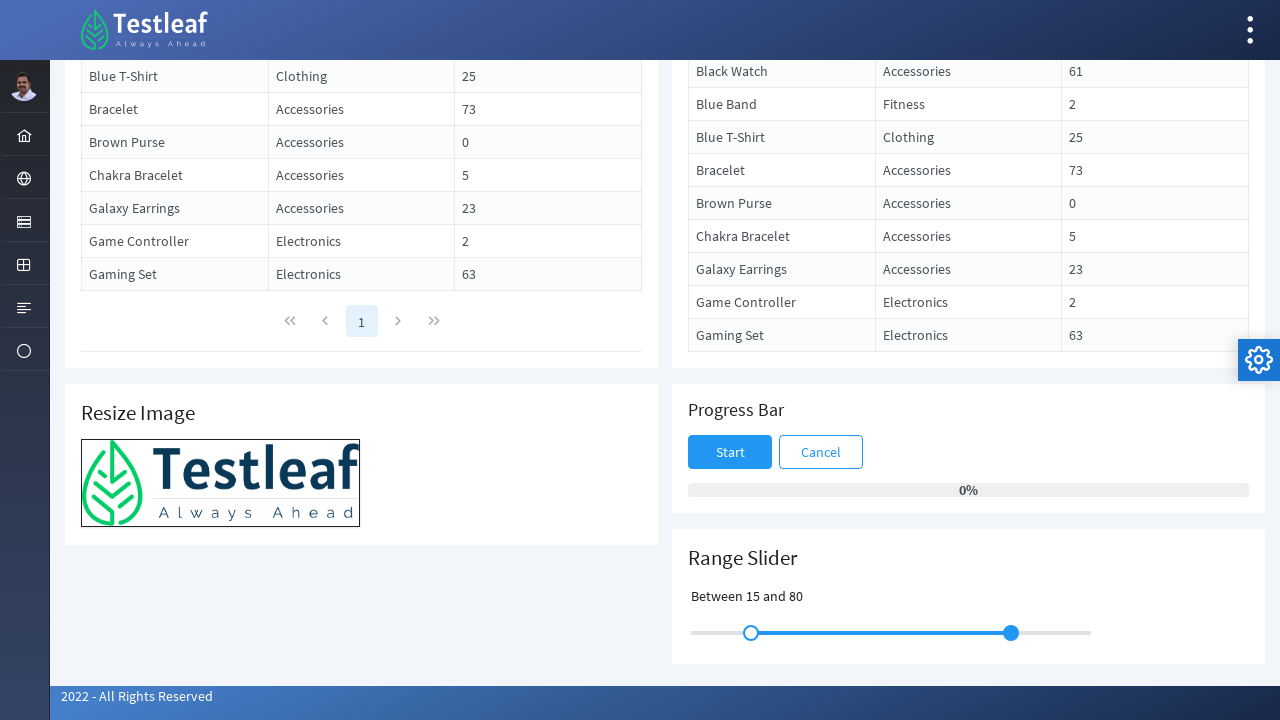

Dragged second slider handle 50 pixels to the right at (1053, 633)
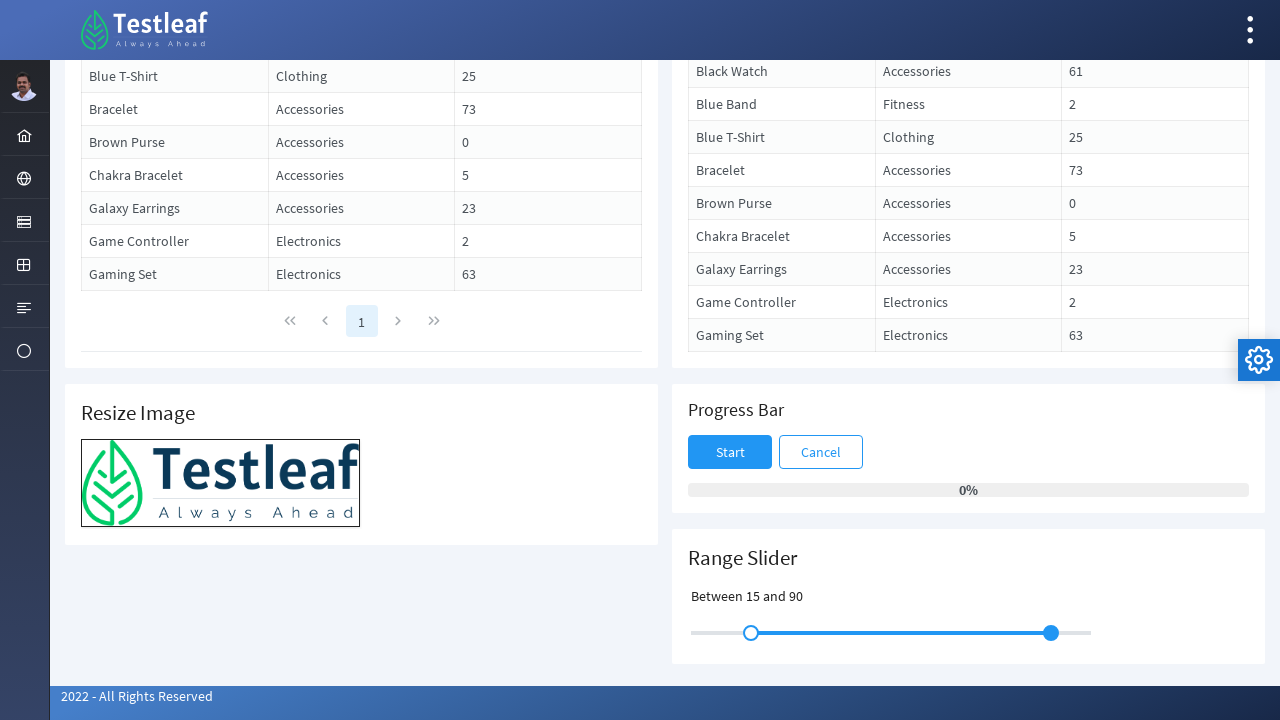

Released mouse button to drop second slider handle at (1053, 633)
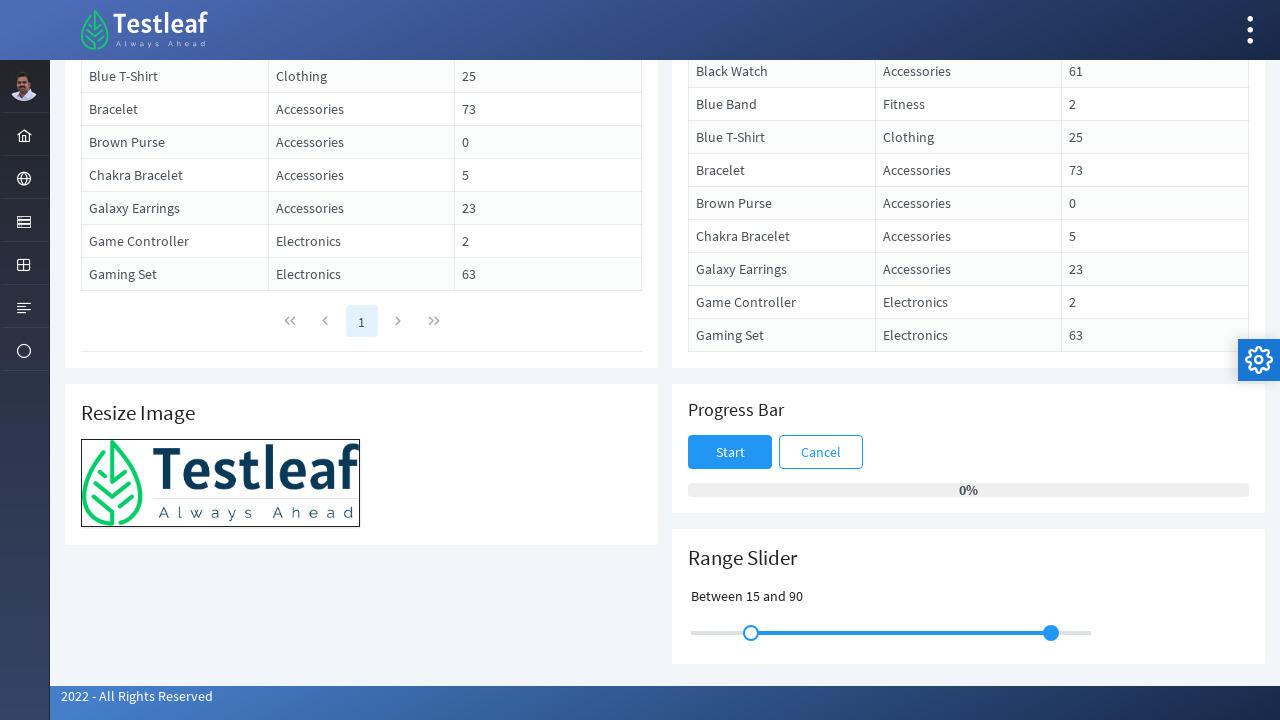

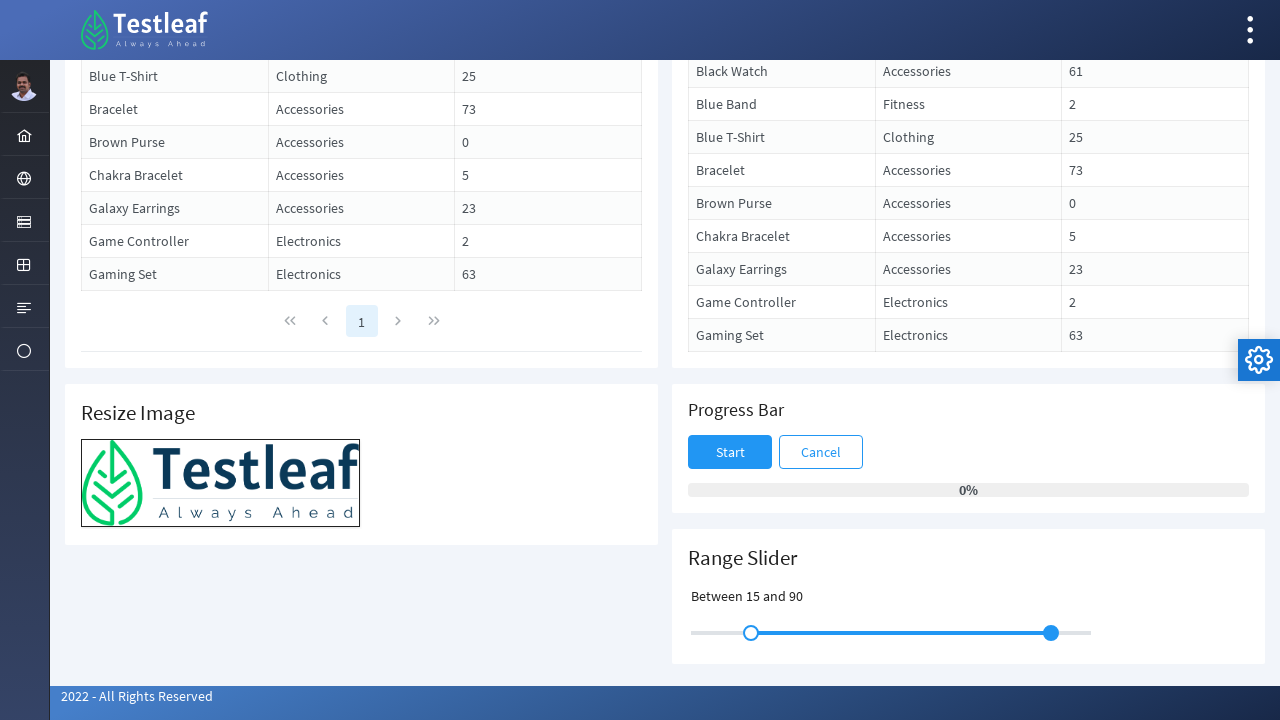